Tests a Bootstrap alert box demo by clicking an action dialog button, waiting for a modal to appear, clicking OK, and accepting the browser alert

Starting URL: https://www.jqueryscript.net/demo/bootstrap-alert-box/

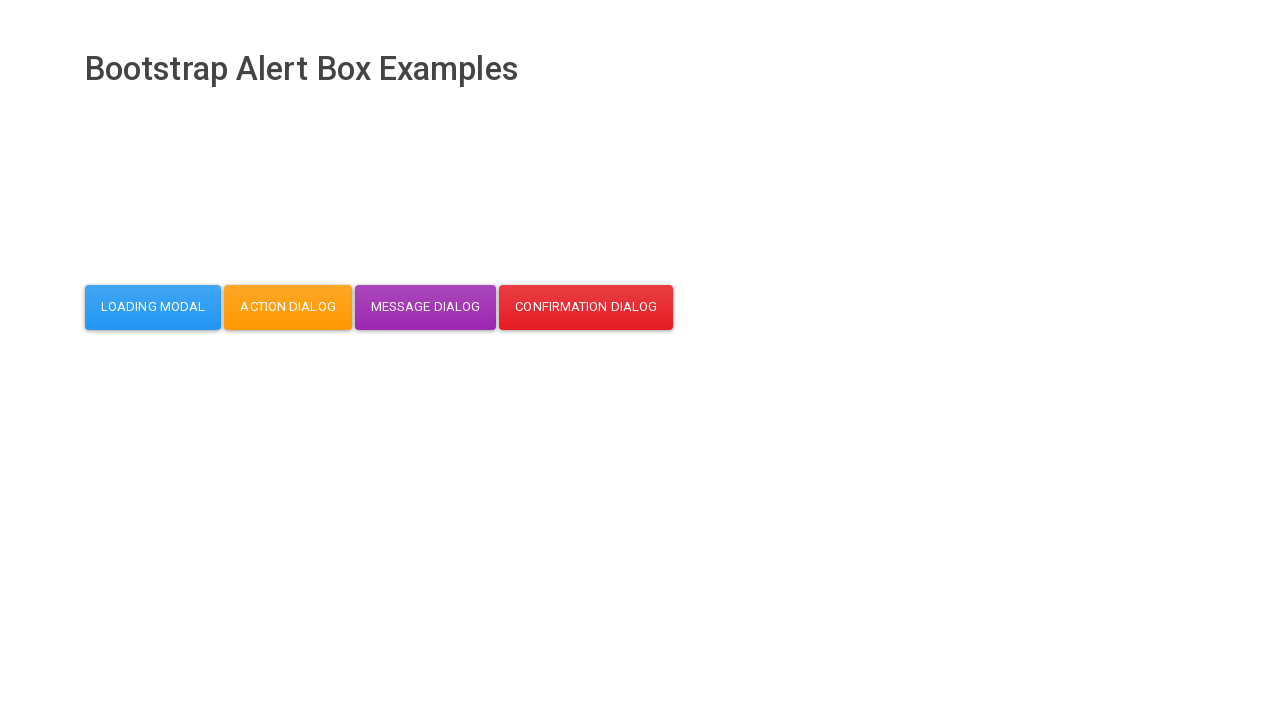

Clicked action dialog button at (288, 307) on button#action
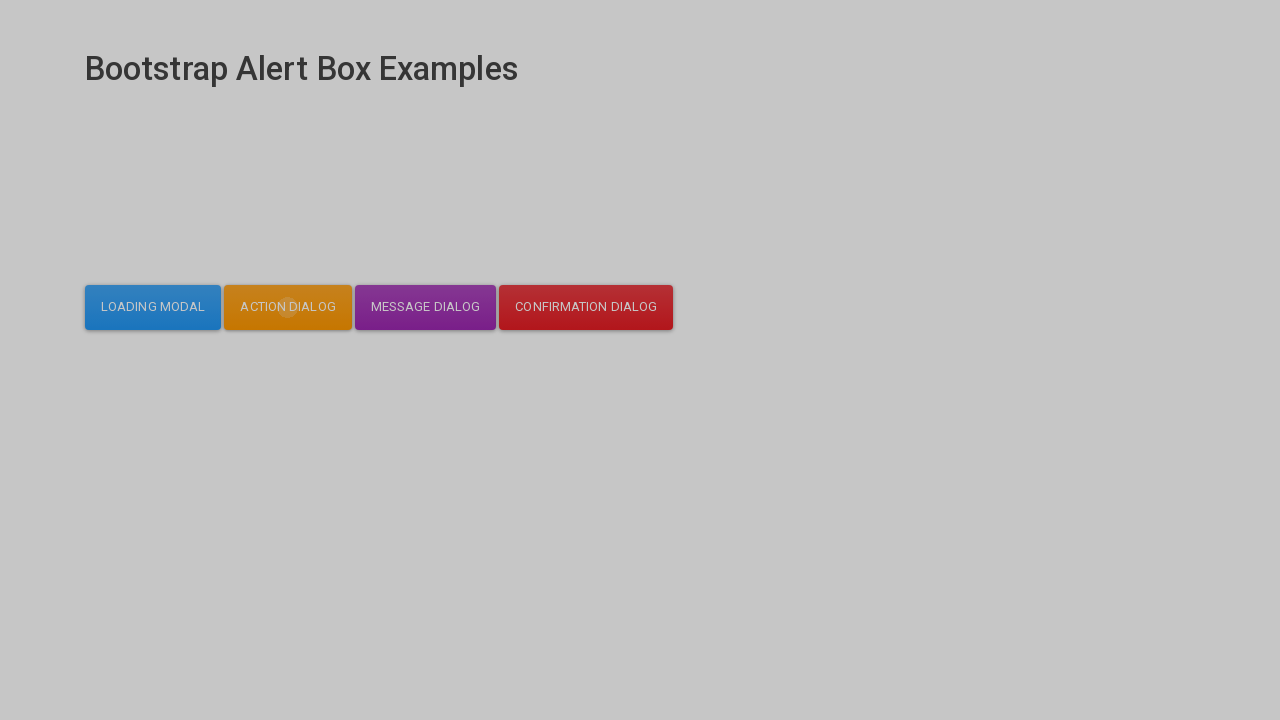

Modal dialog appeared and became visible
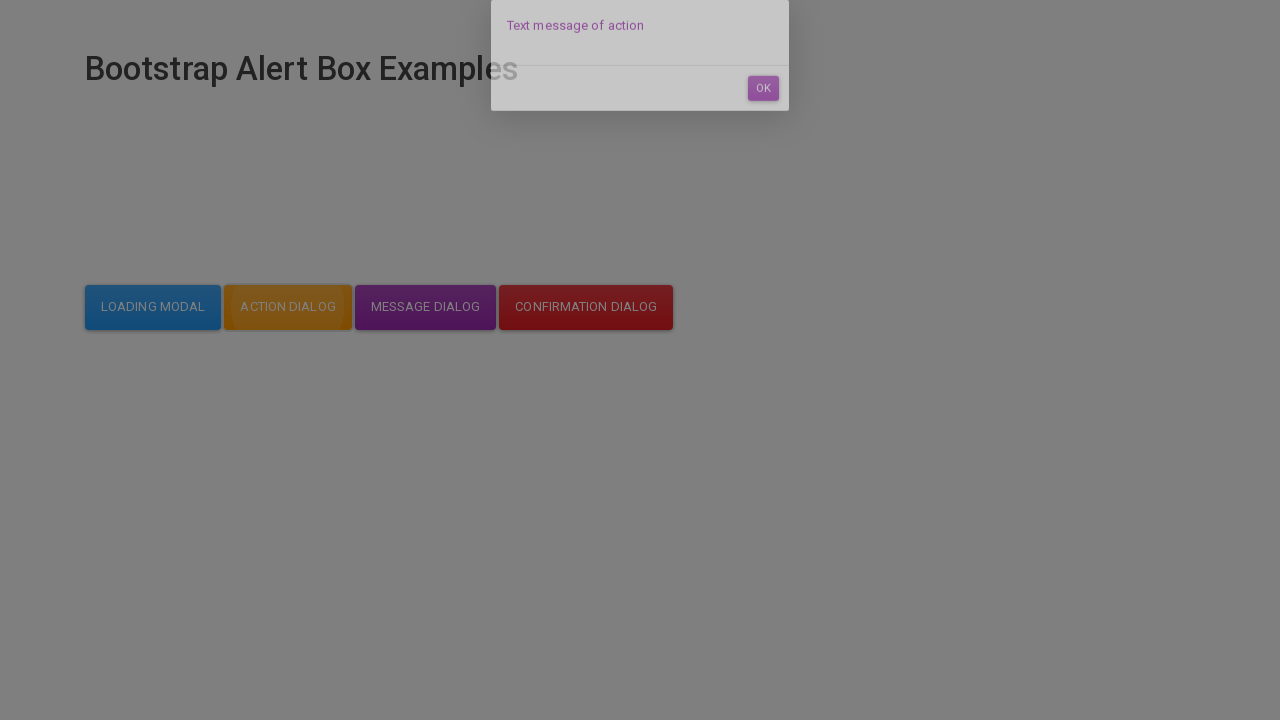

Clicked OK button in the modal dialog at (763, 117) on #dialog-mycodemyway-action
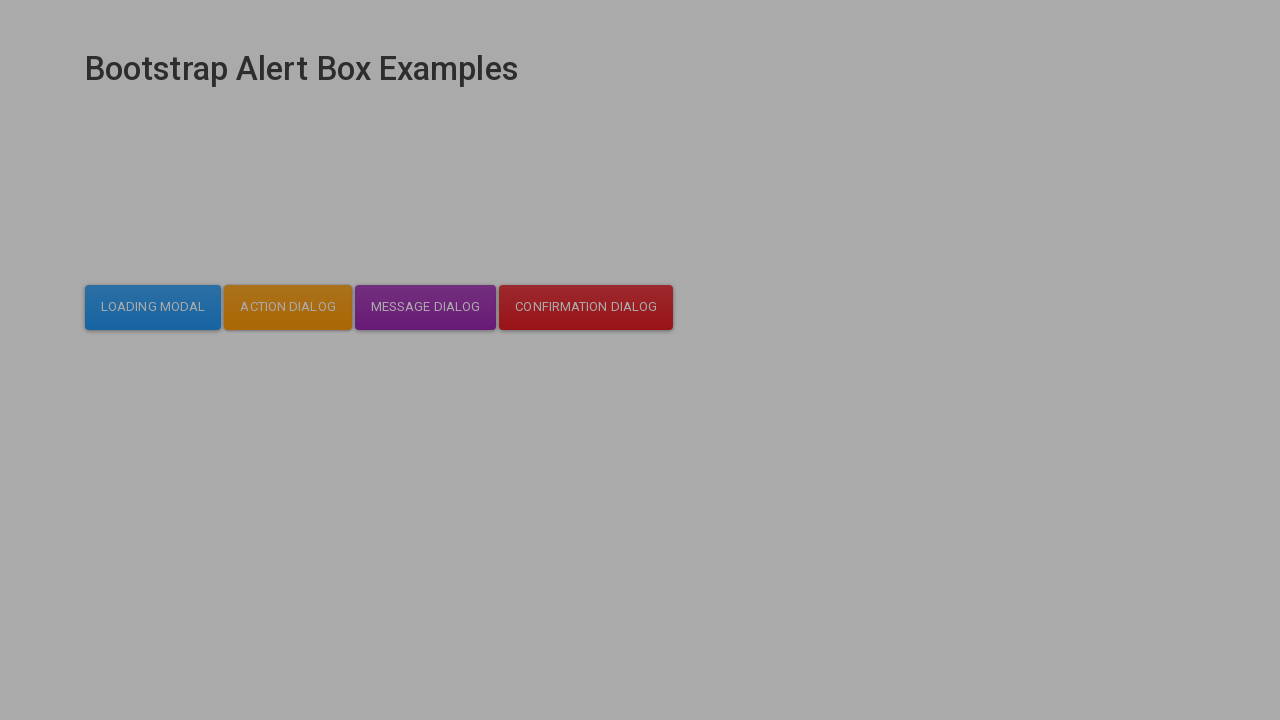

Set up handler to accept browser alert
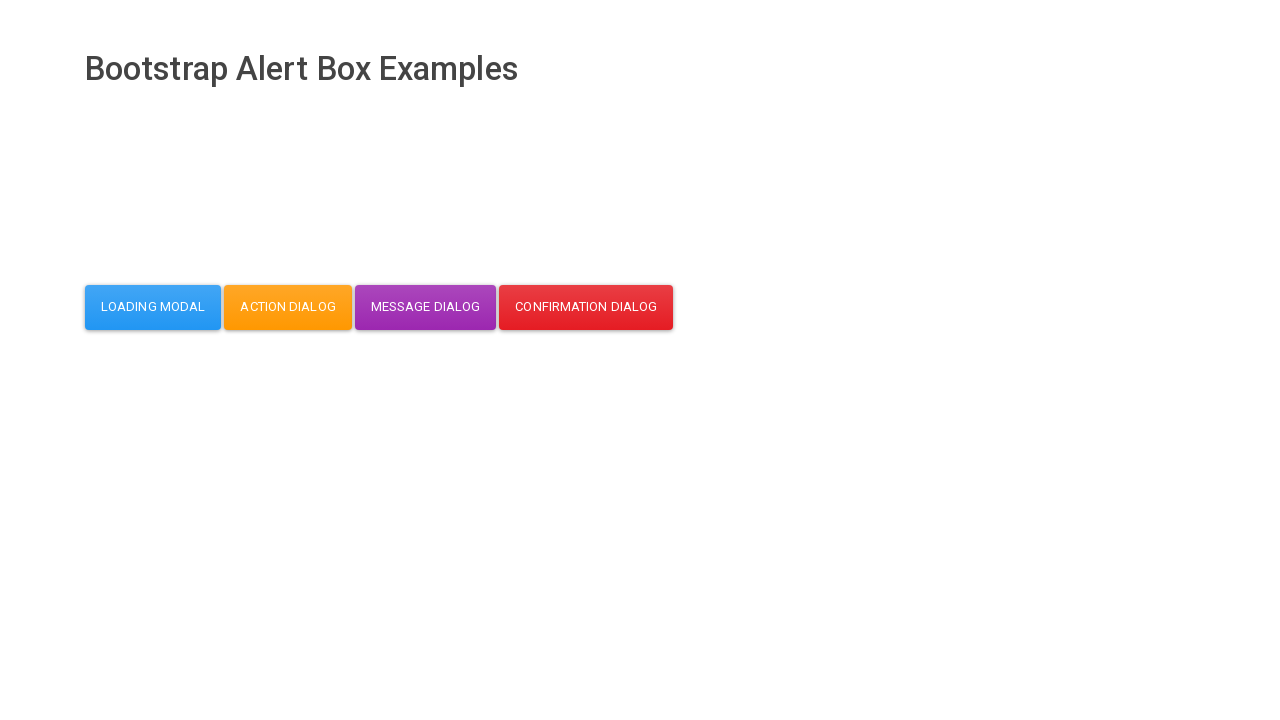

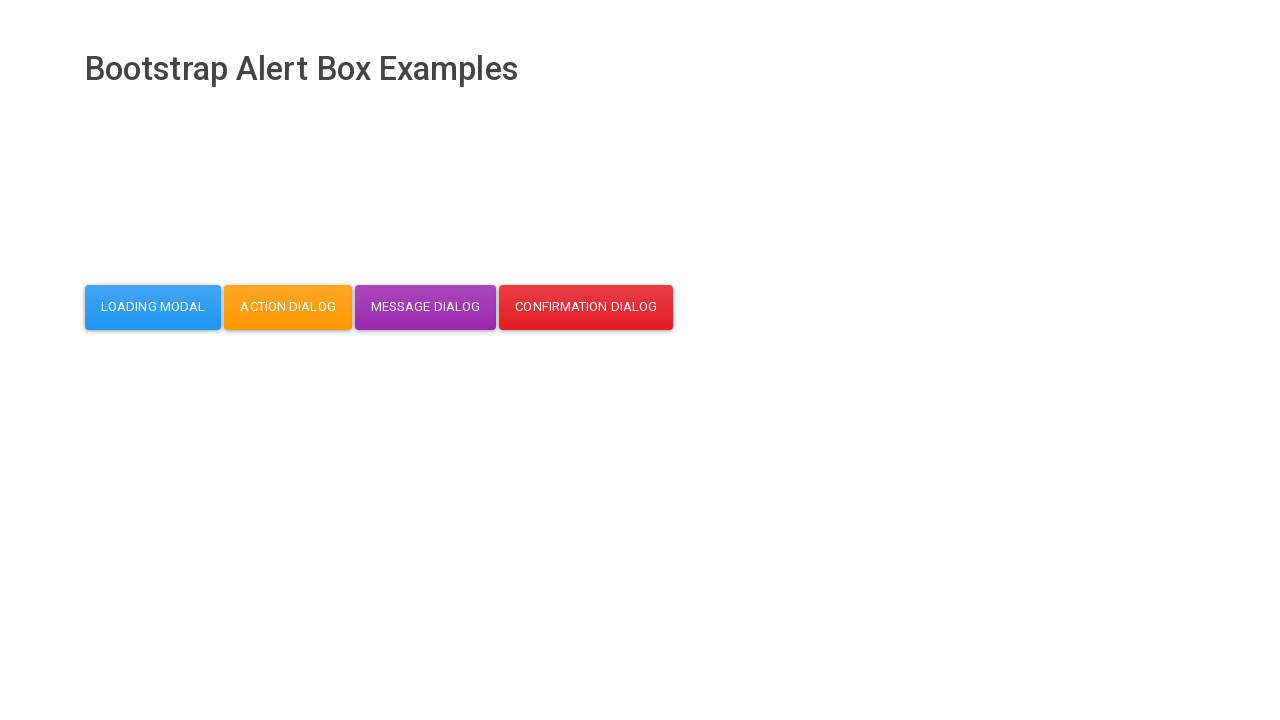